Navigates to DemoBlaze website and validates the presence and text of category links in the sidebar

Starting URL: https://www.demoblaze.com/#

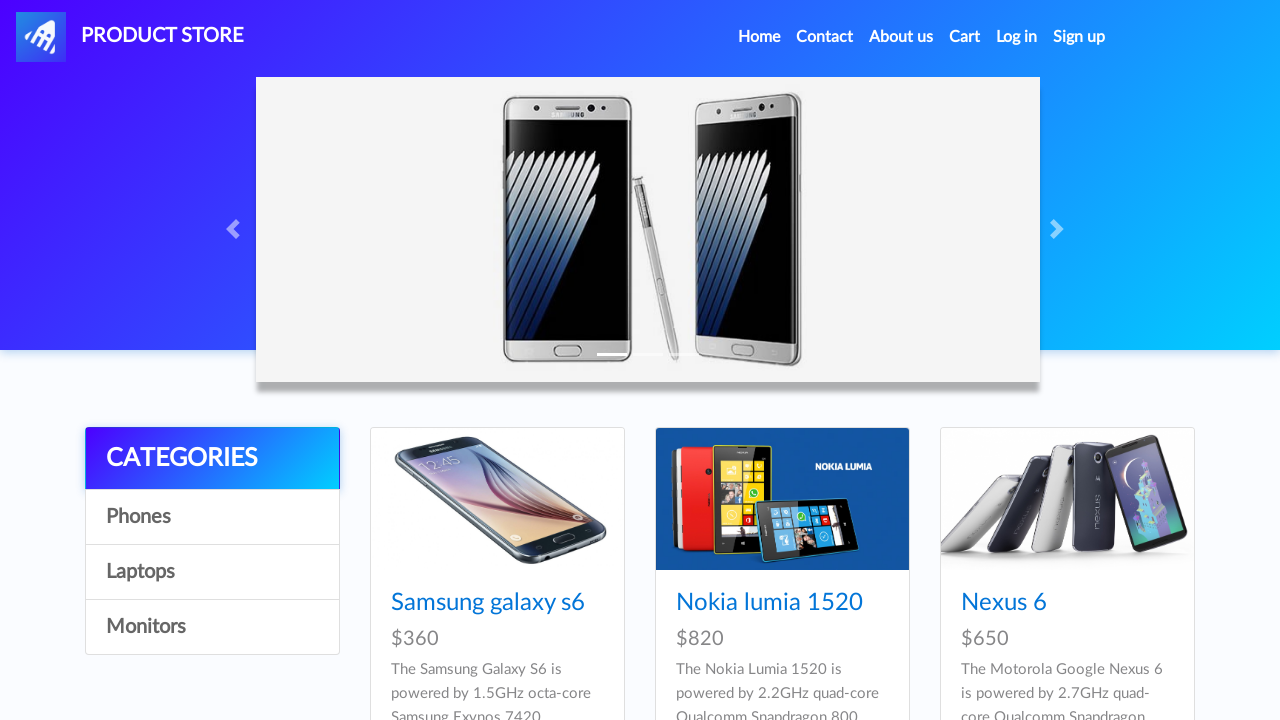

Waited for category links to load in sidebar
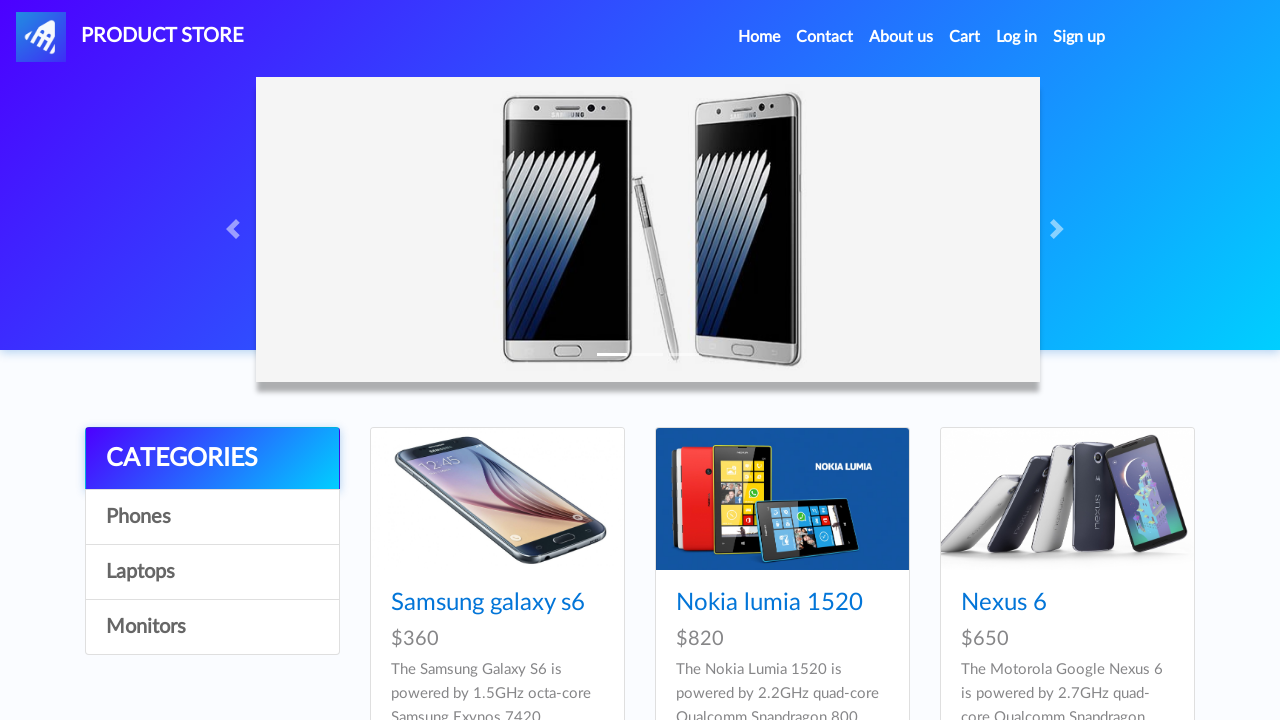

Retrieved all category links from sidebar
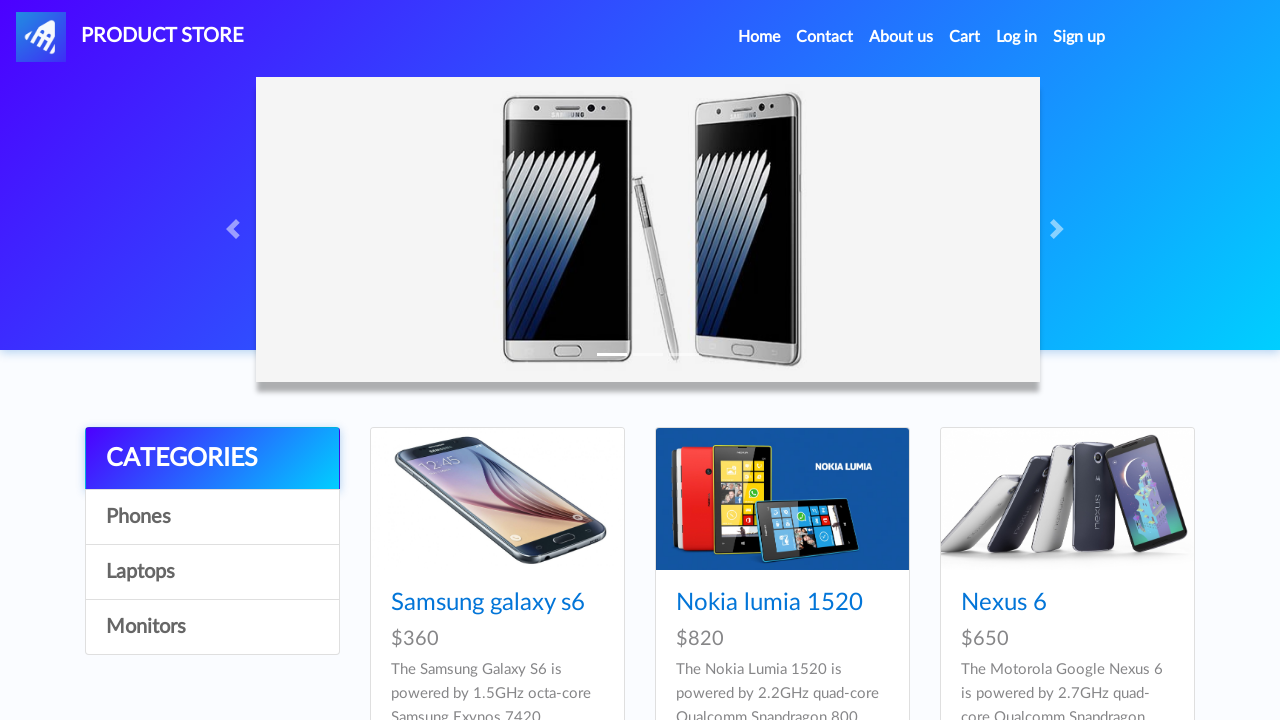

Verified that 4 category links are present
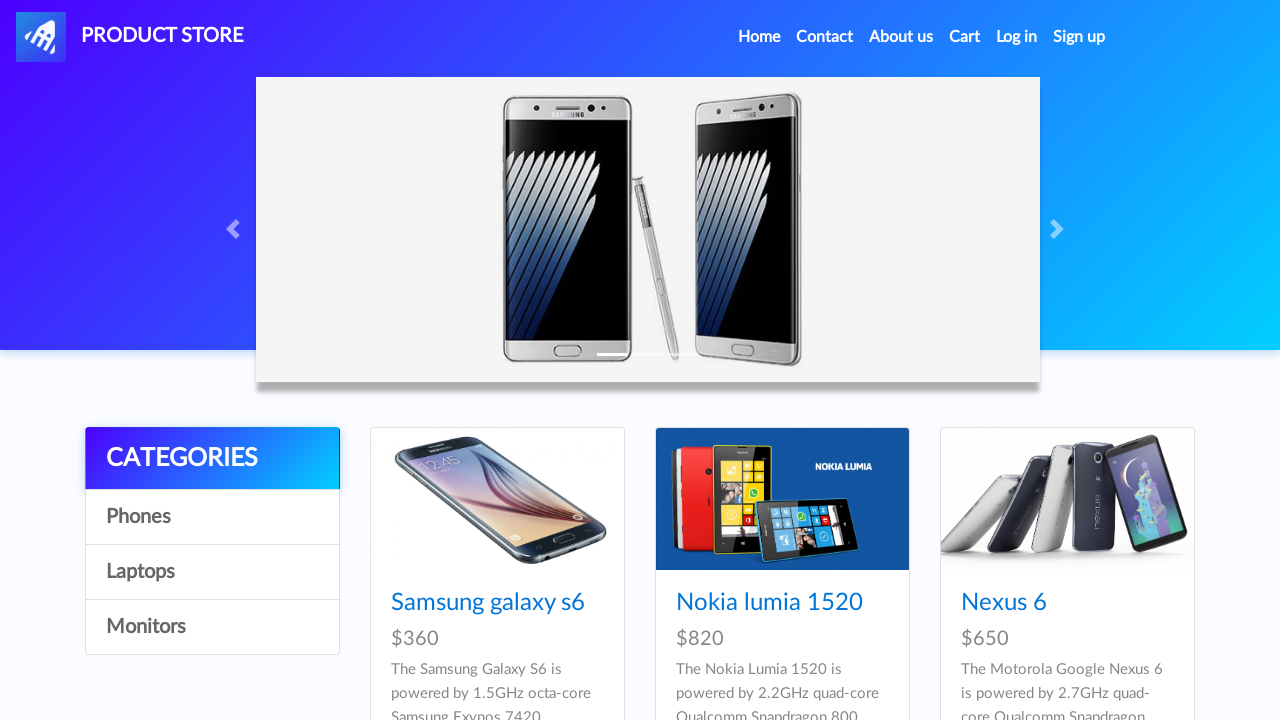

Retrieved text content from category 0: 'CATEGORIES'
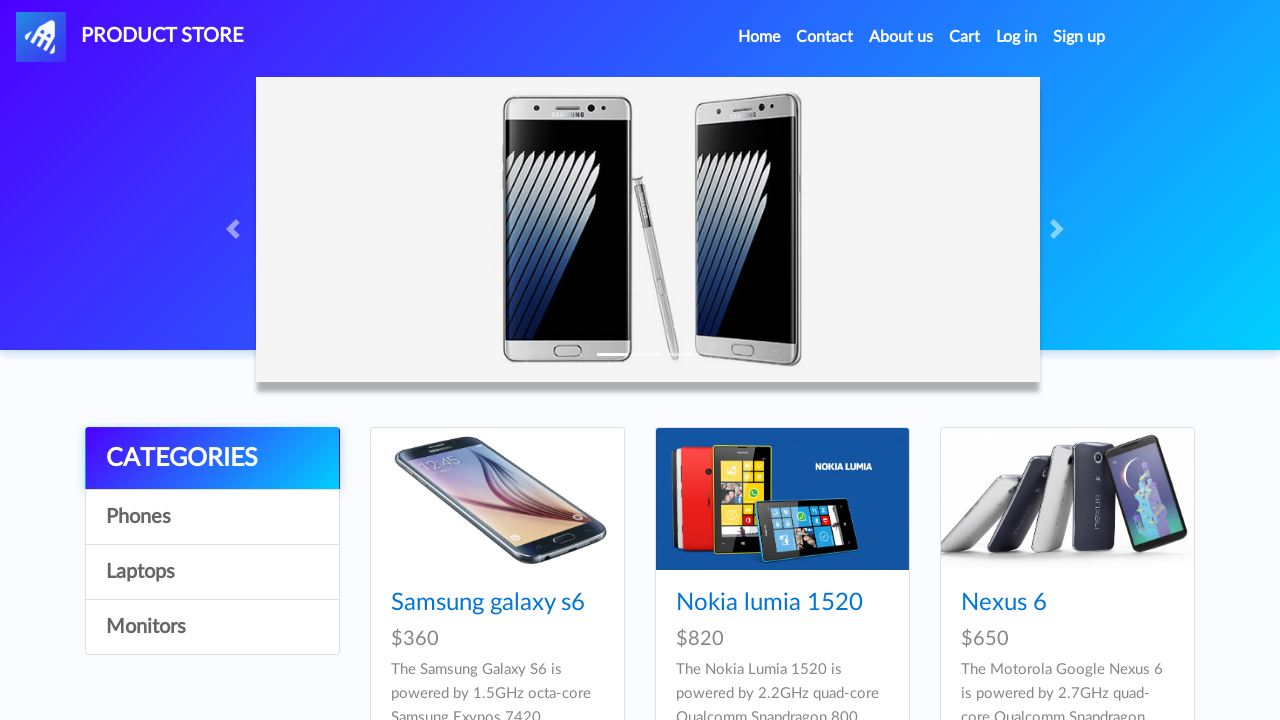

Verified that category 0 ('CATEGORIES') is visible
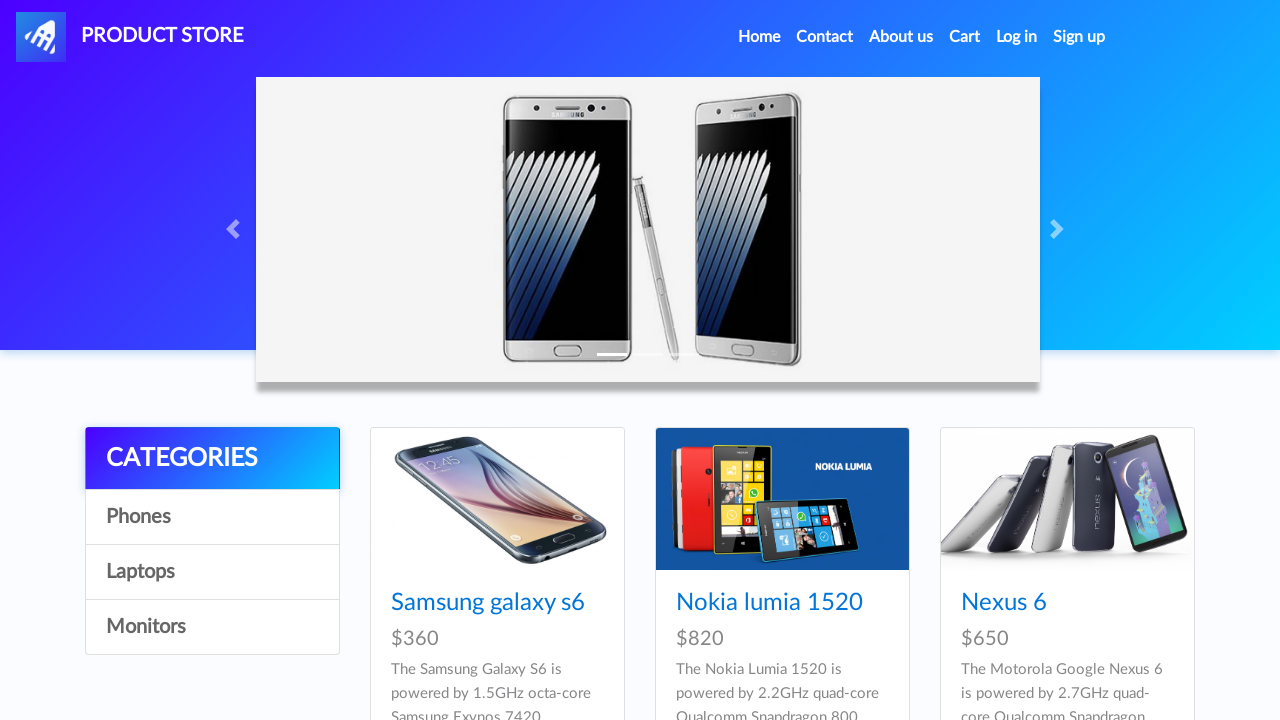

Verified that category 0 ('CATEGORIES') is enabled
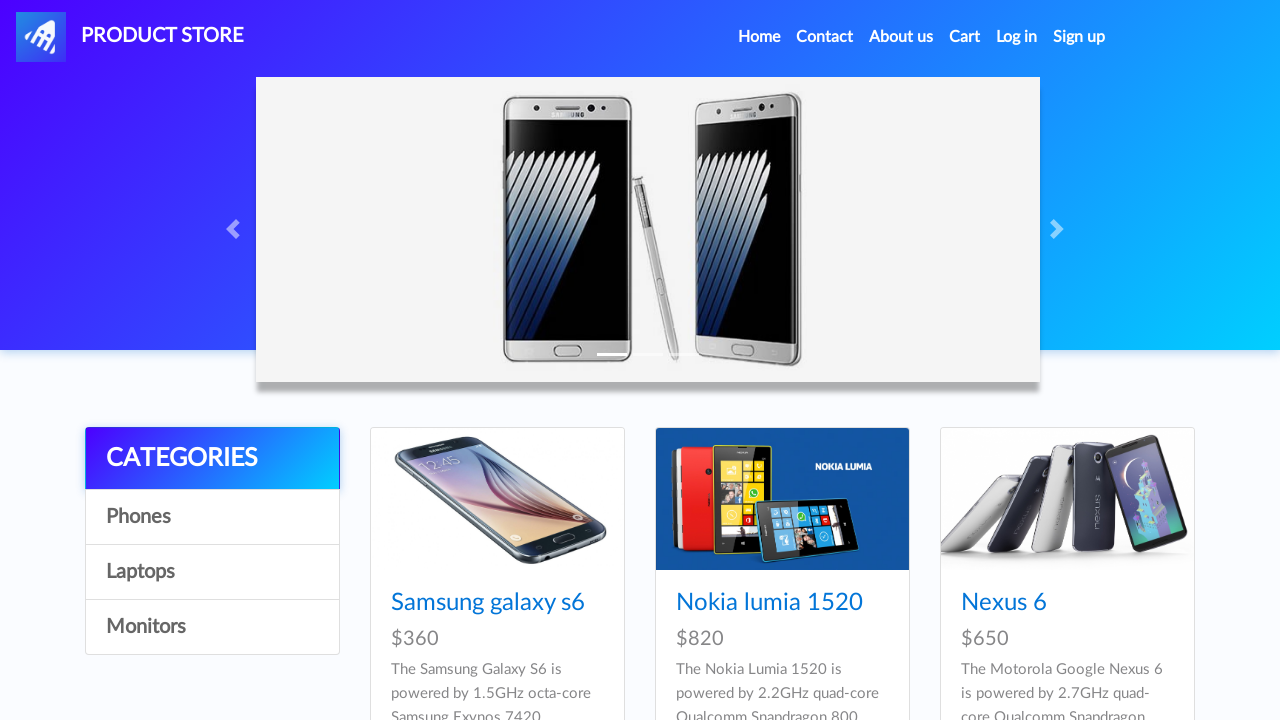

Verified that category 0 text matches expected value 'CATEGORIES'
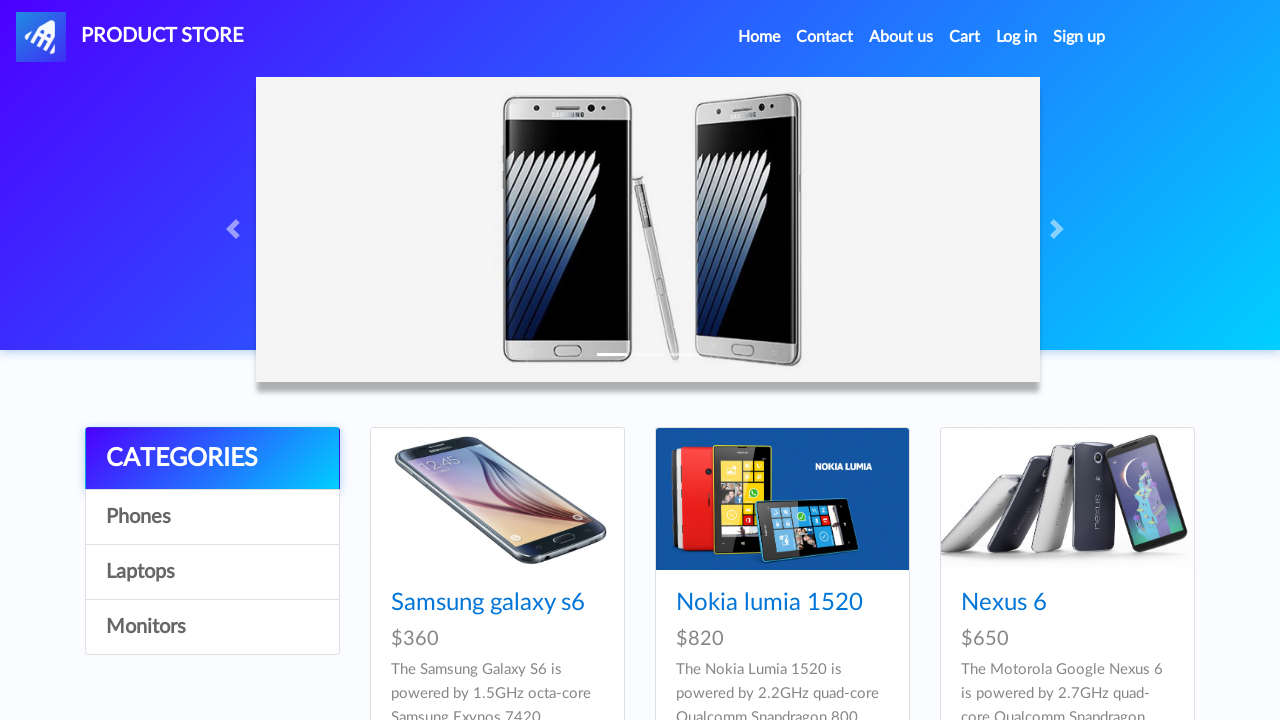

Retrieved text content from category 1: 'Phones'
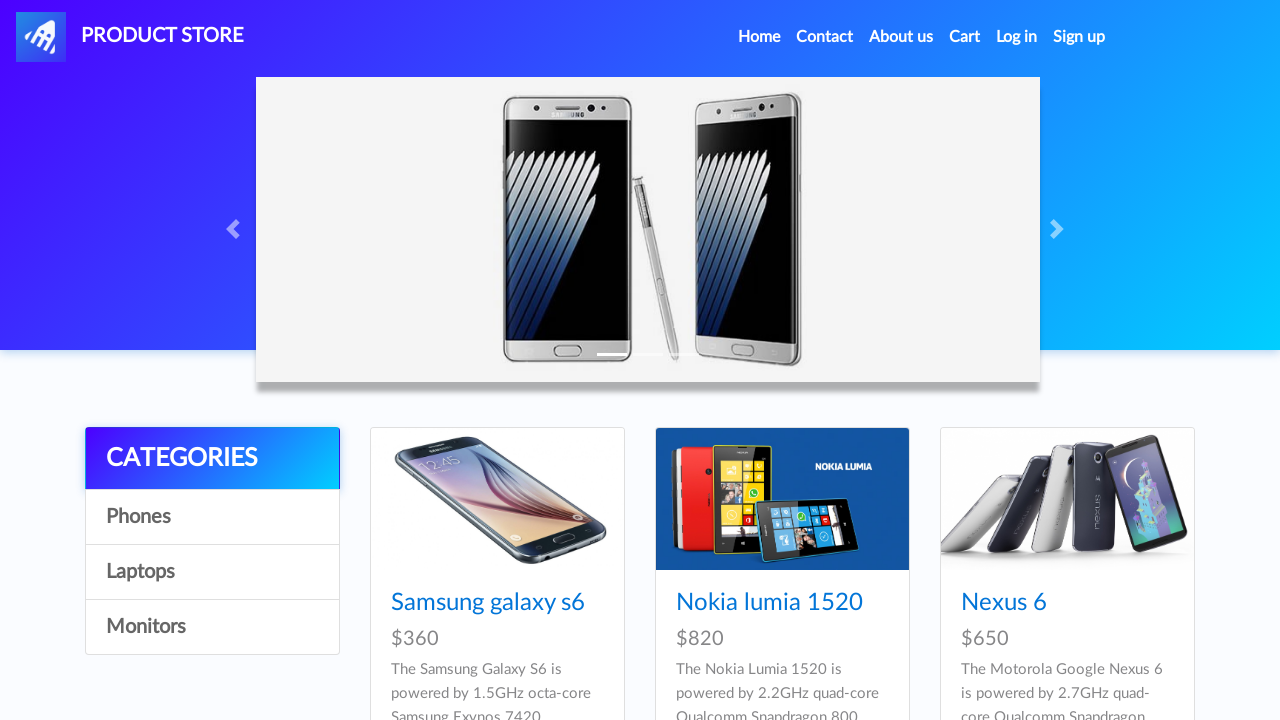

Verified that category 1 ('Phones') is visible
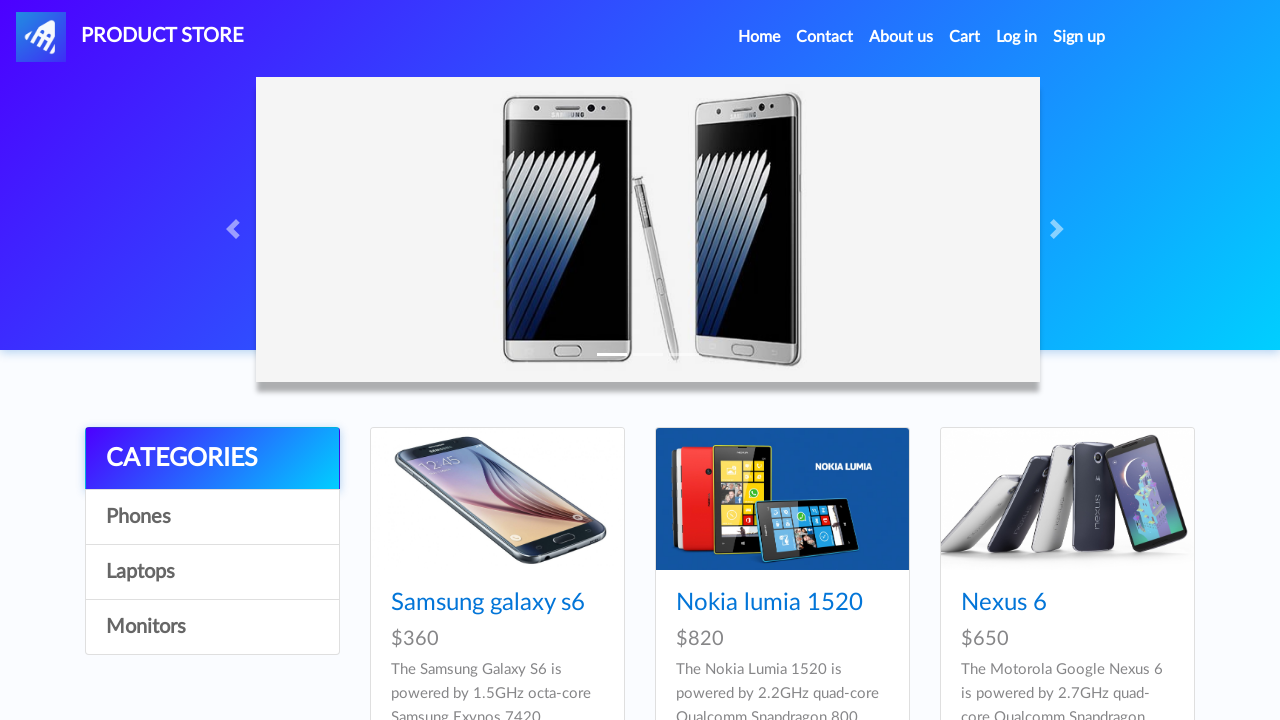

Verified that category 1 ('Phones') is enabled
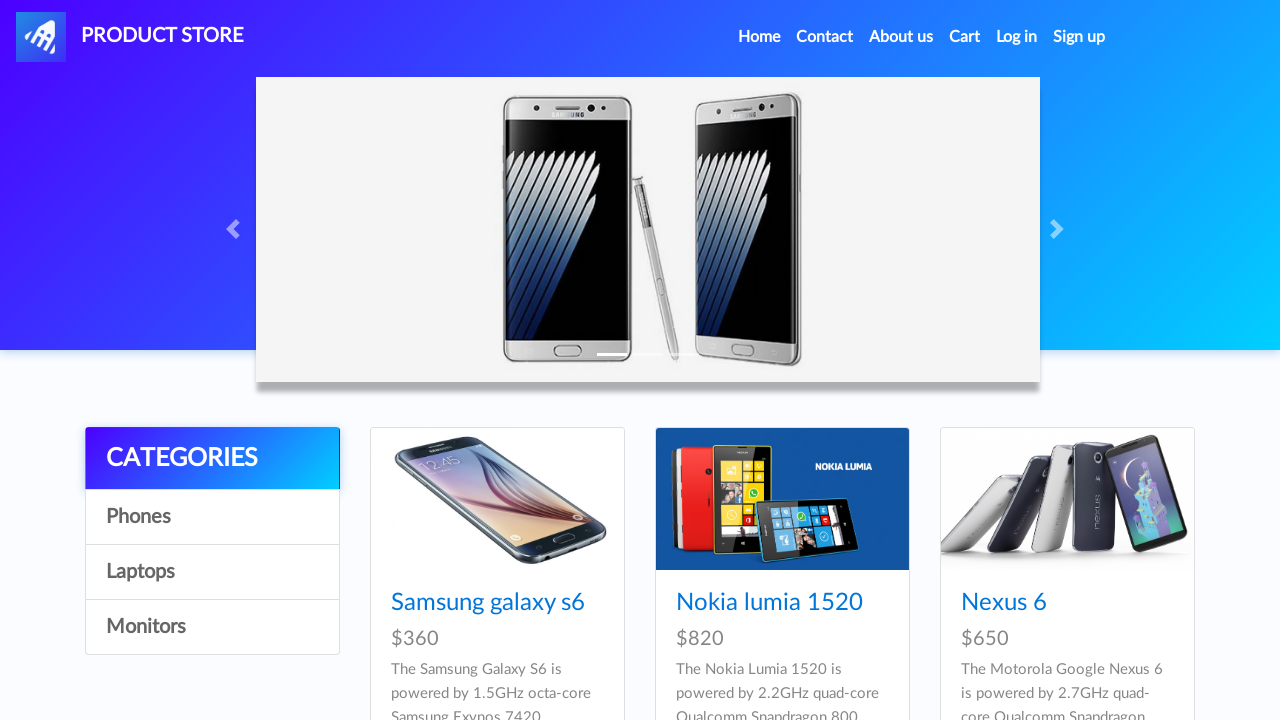

Verified that category 1 text matches expected value 'Phones'
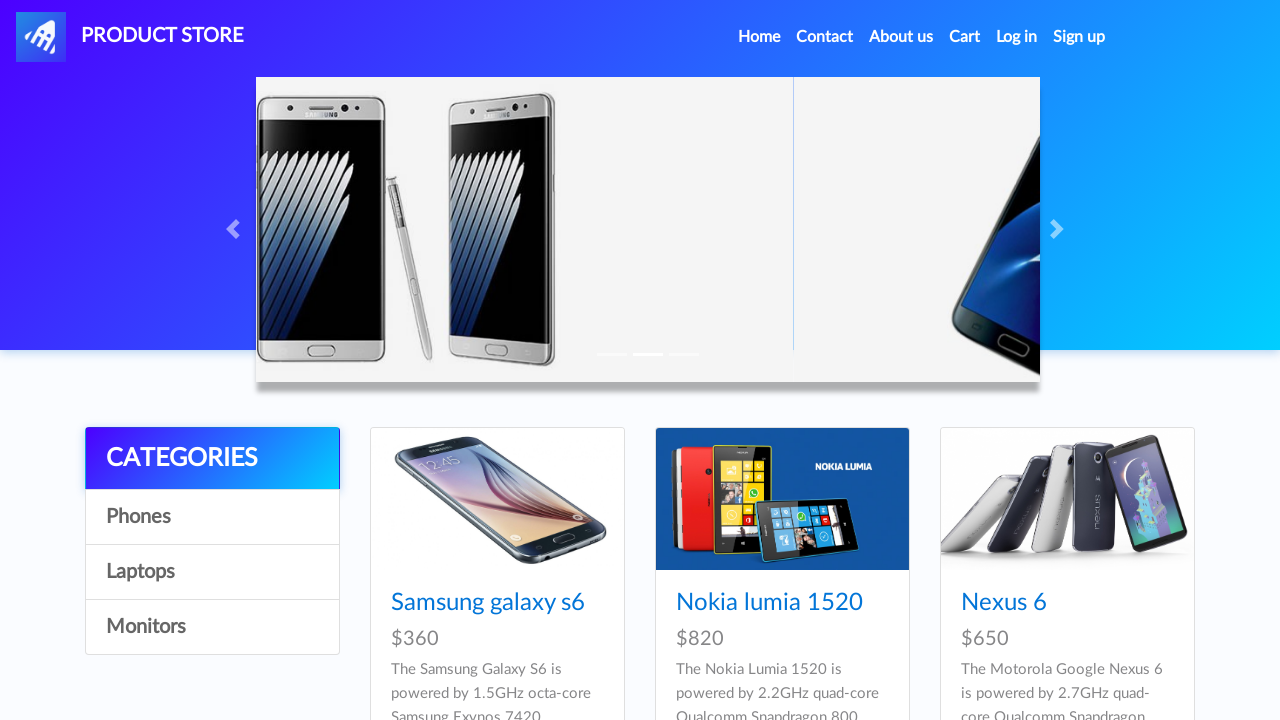

Retrieved text content from category 2: 'Laptops'
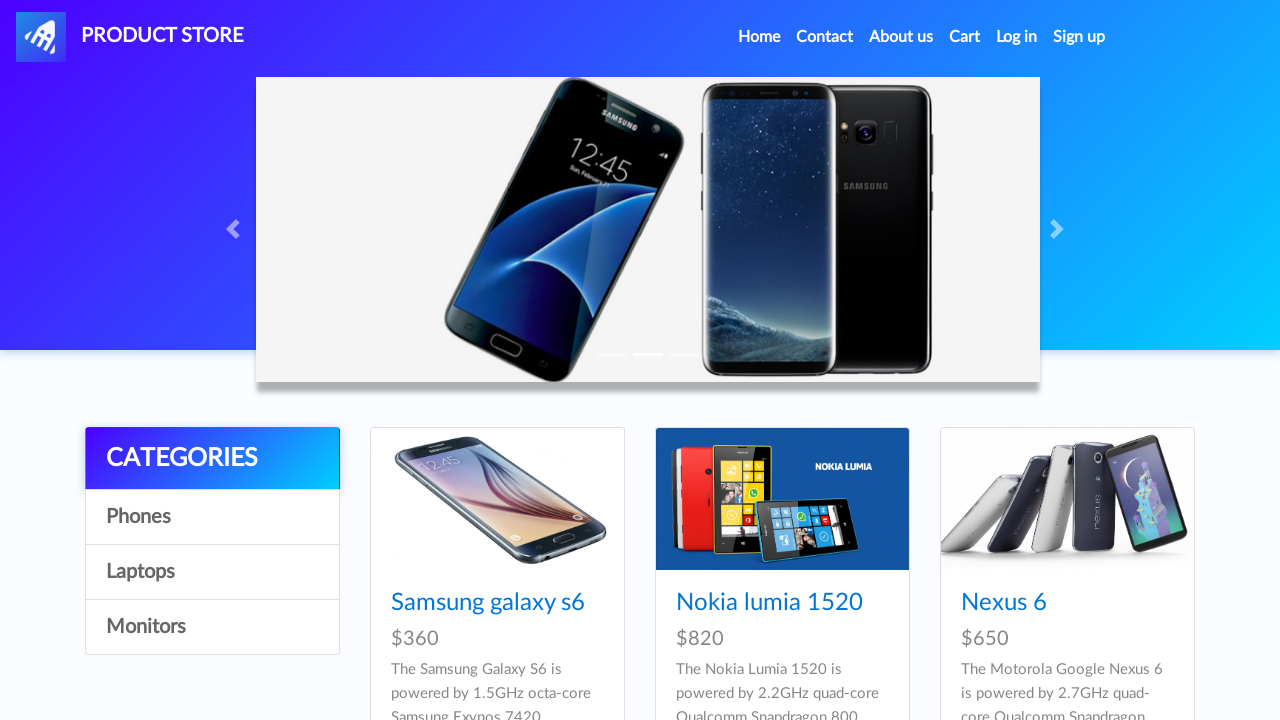

Verified that category 2 ('Laptops') is visible
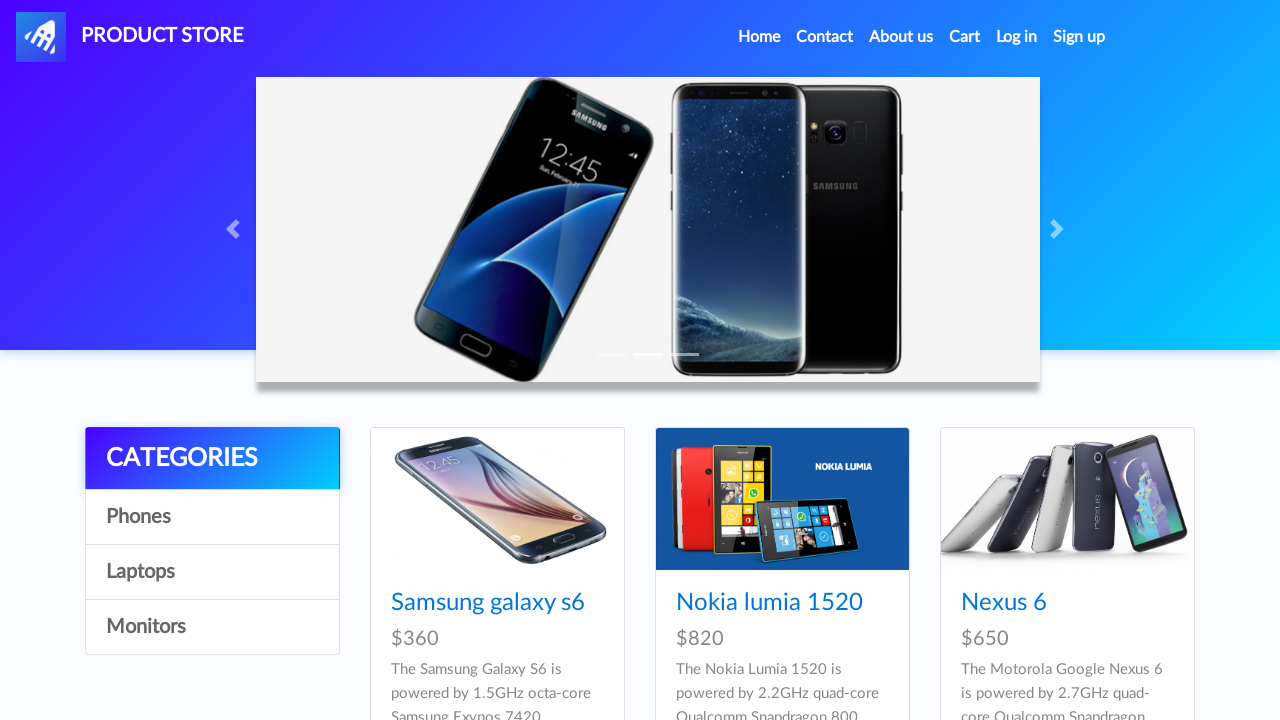

Verified that category 2 ('Laptops') is enabled
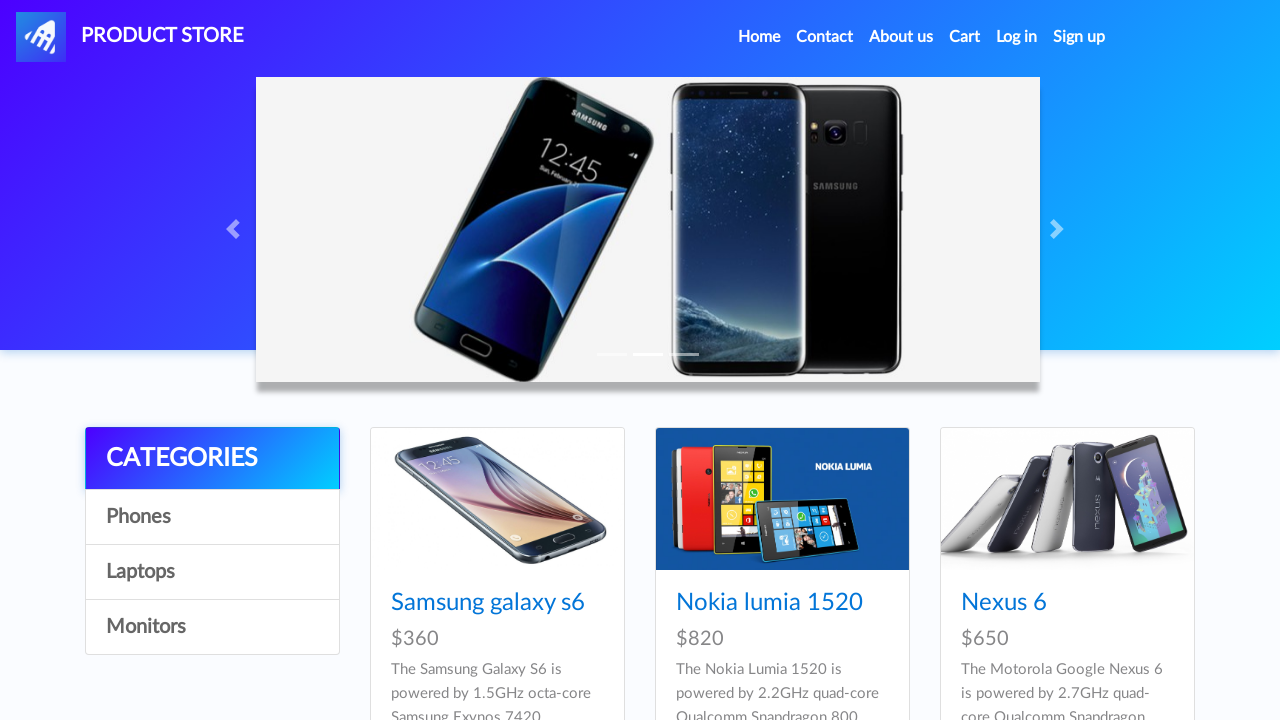

Verified that category 2 text matches expected value 'Laptops'
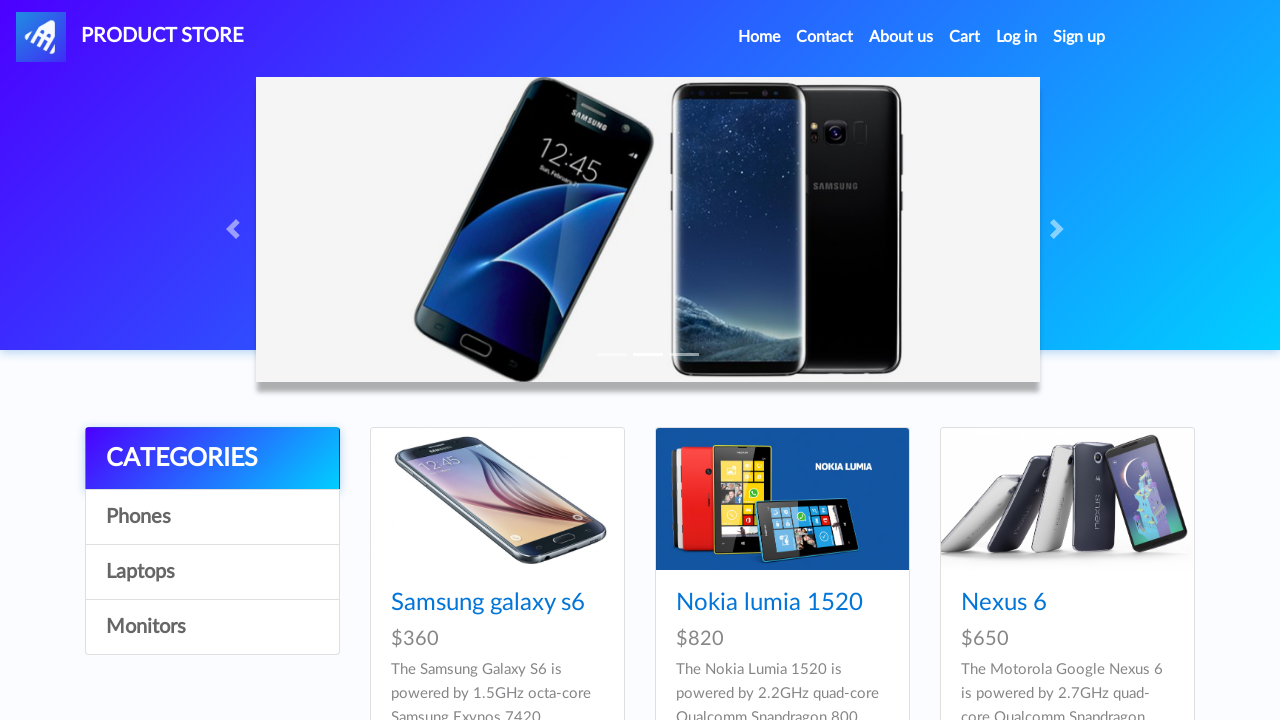

Retrieved text content from category 3: 'Monitors'
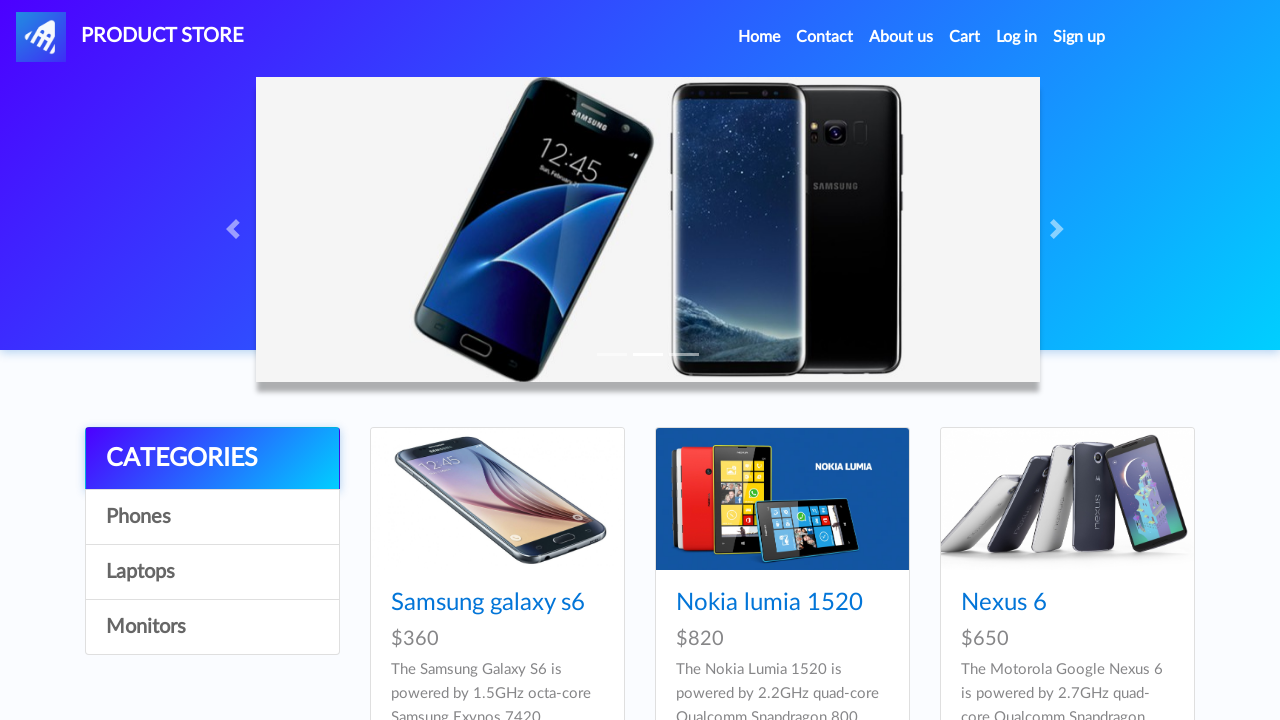

Verified that category 3 ('Monitors') is visible
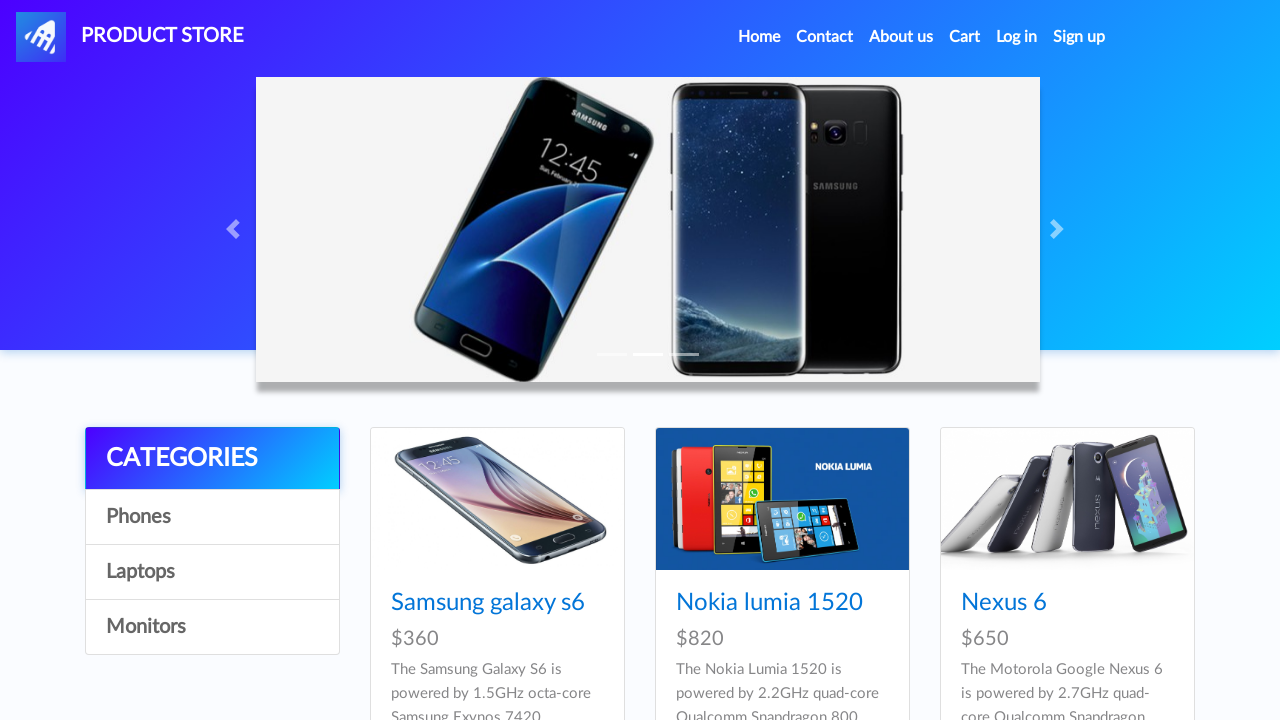

Verified that category 3 ('Monitors') is enabled
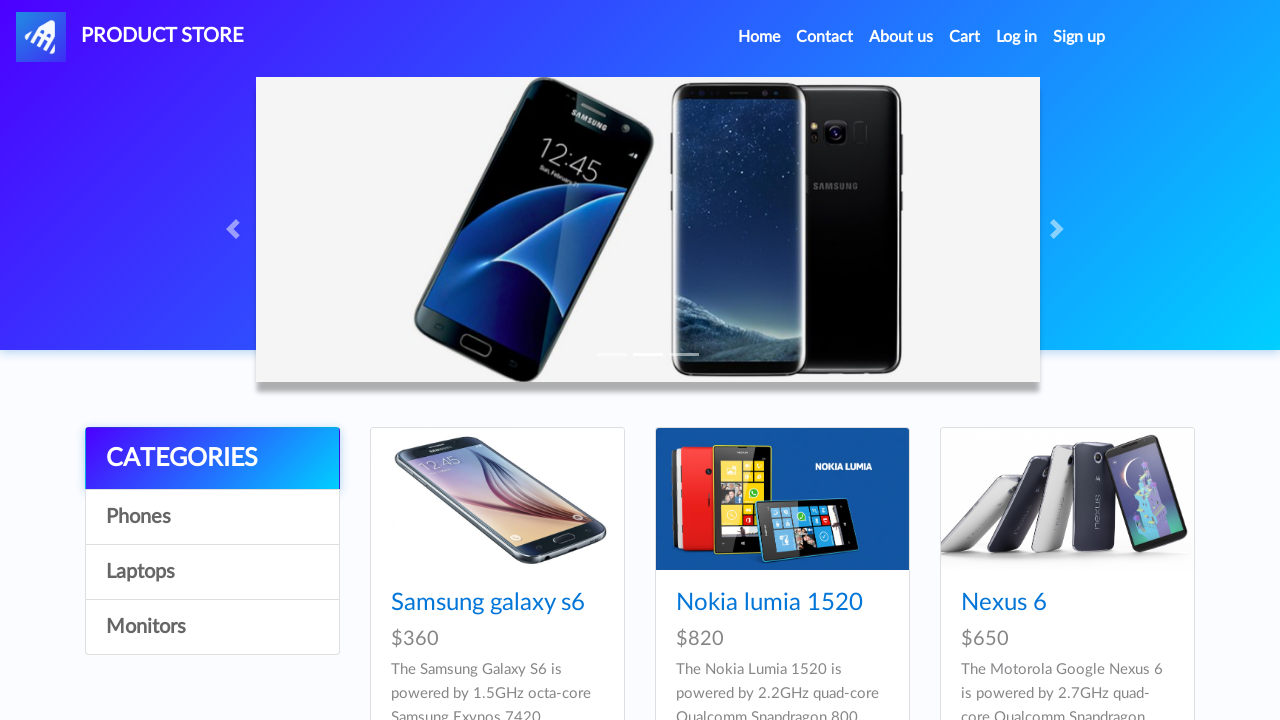

Verified that category 3 text matches expected value 'Monitors'
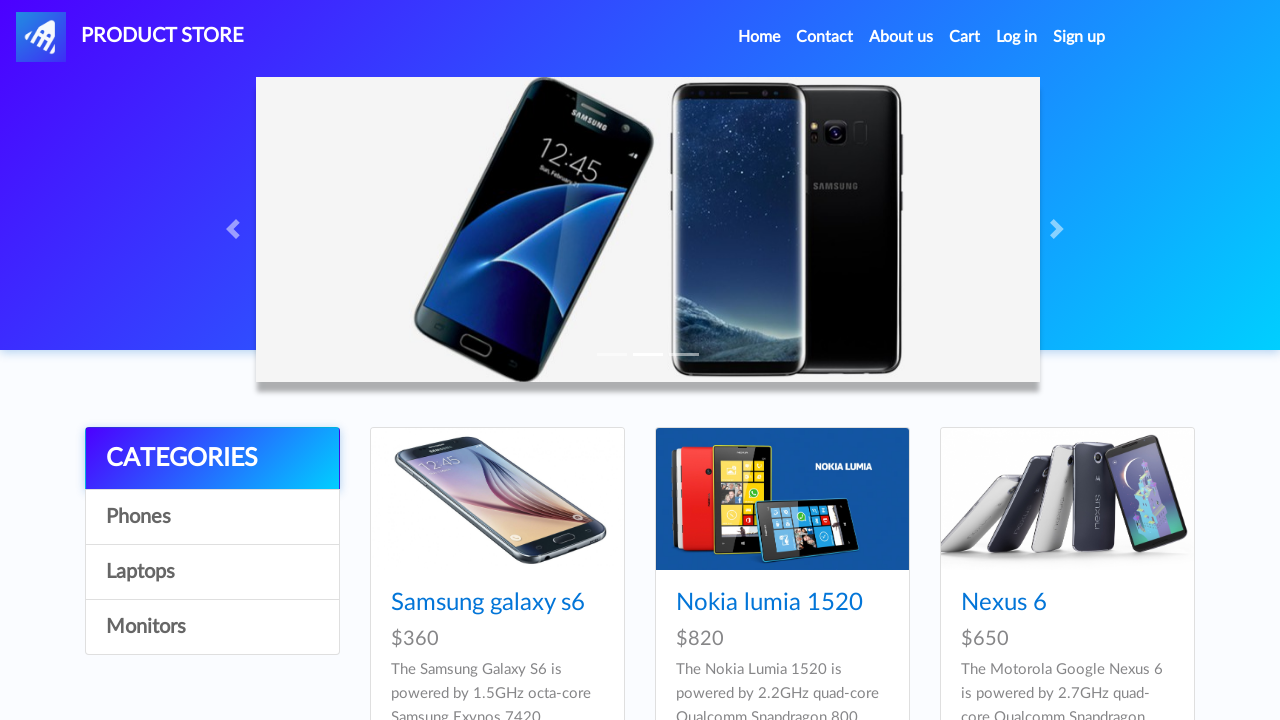

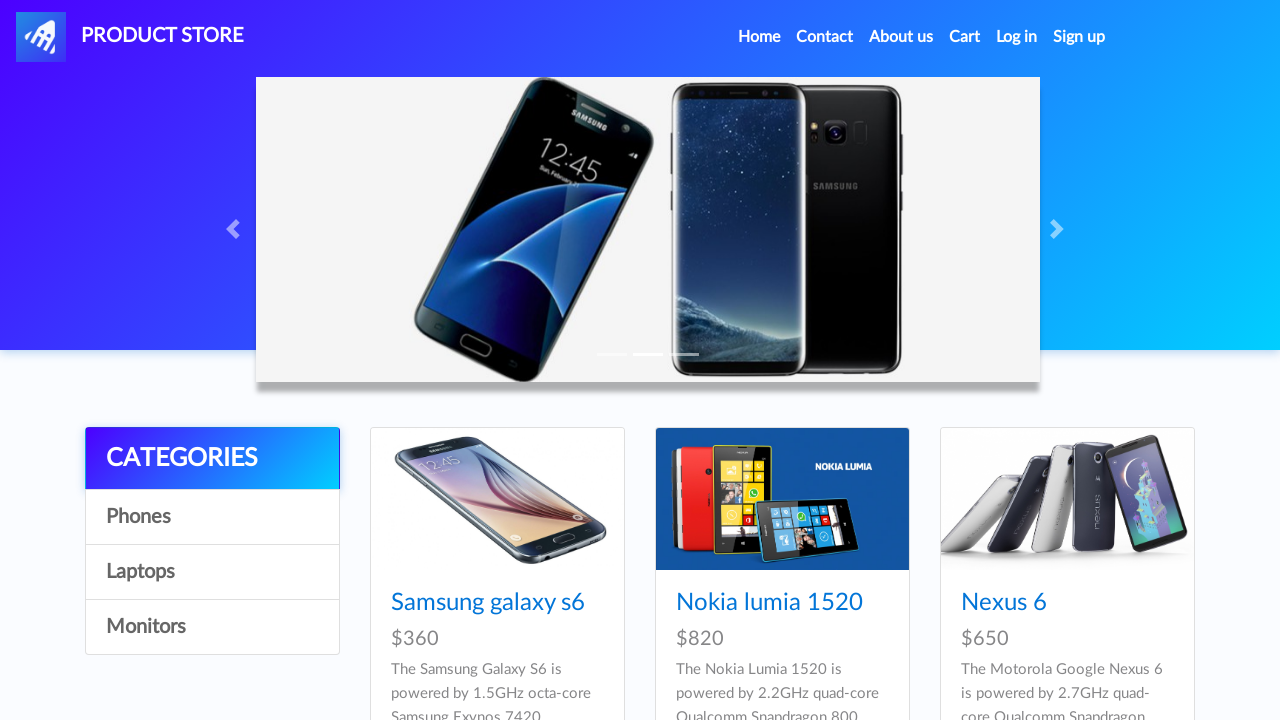